Tests clearing the complete state of all items by checking and then unchecking the toggle all checkbox.

Starting URL: https://demo.playwright.dev/todomvc

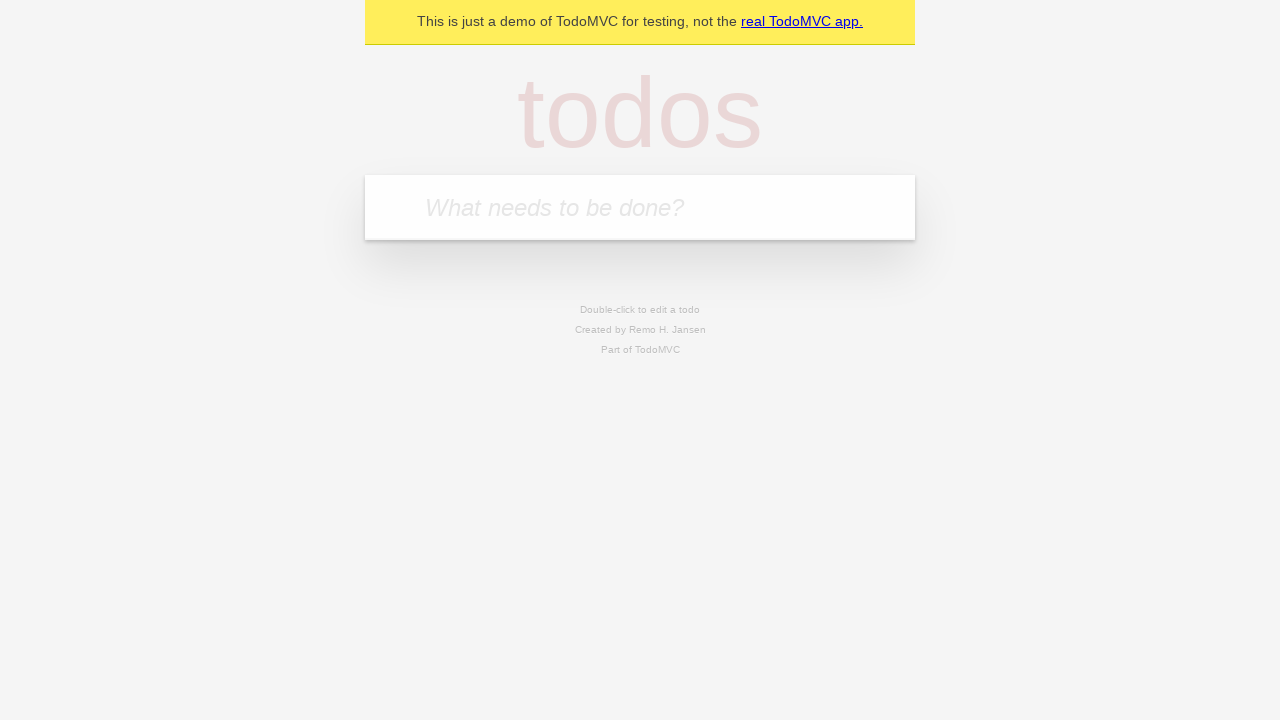

Filled todo input with 'buy some cheese' on internal:attr=[placeholder="What needs to be done?"i]
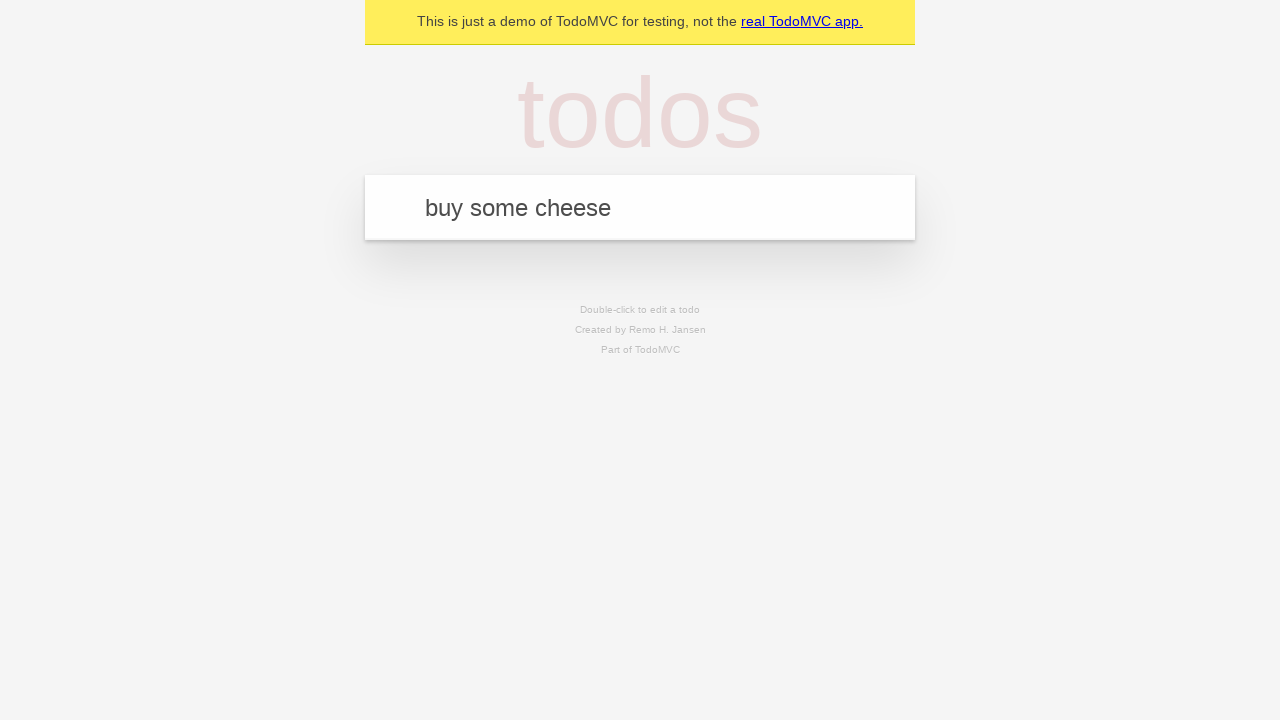

Pressed Enter to add first todo on internal:attr=[placeholder="What needs to be done?"i]
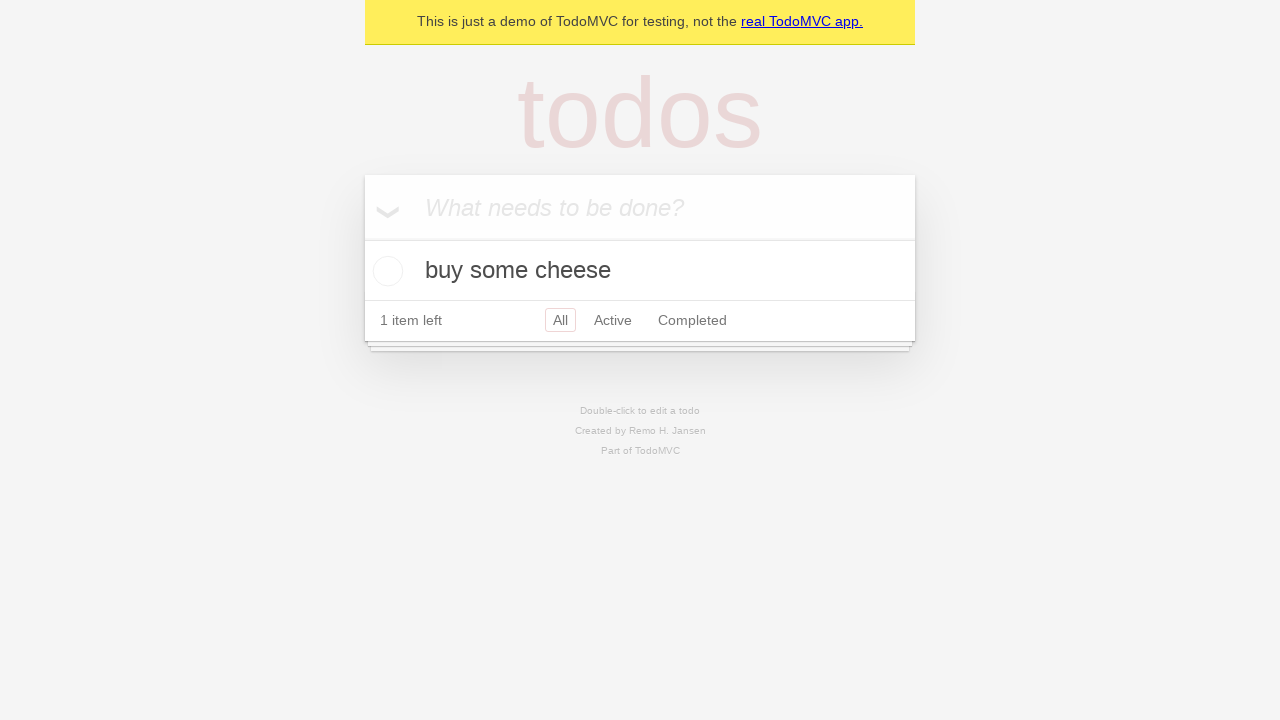

Filled todo input with 'feed the cat' on internal:attr=[placeholder="What needs to be done?"i]
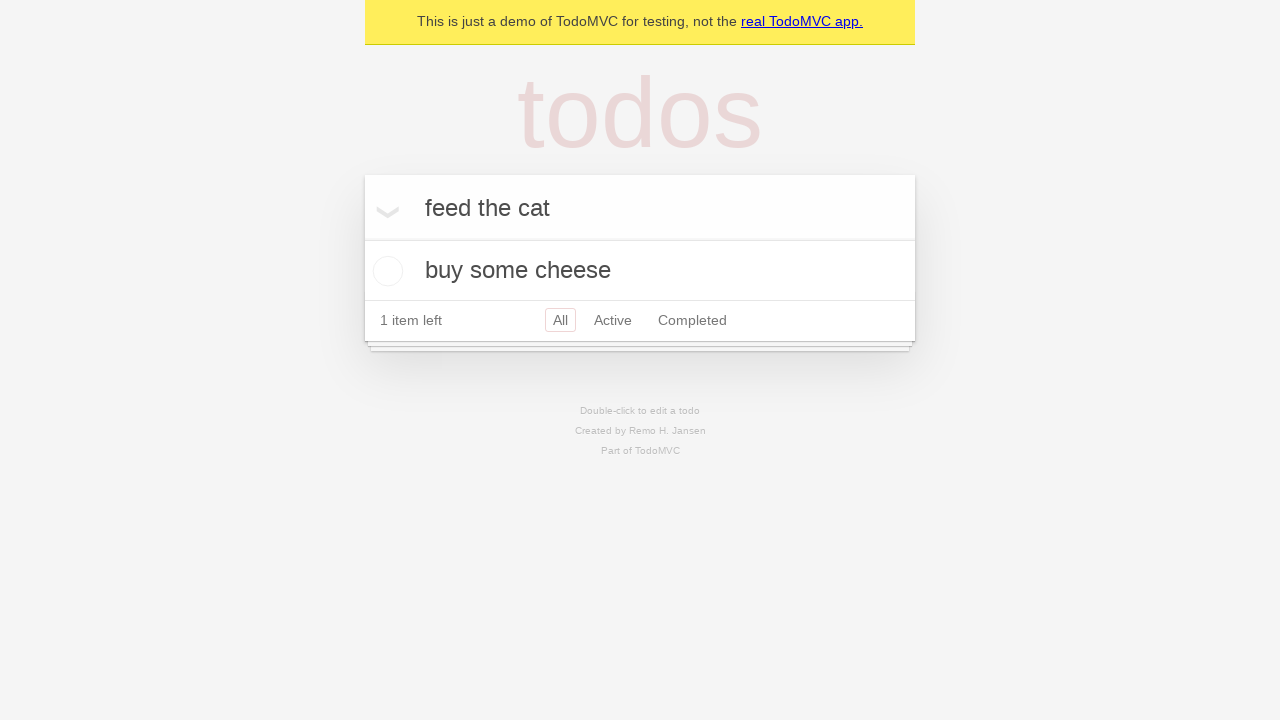

Pressed Enter to add second todo on internal:attr=[placeholder="What needs to be done?"i]
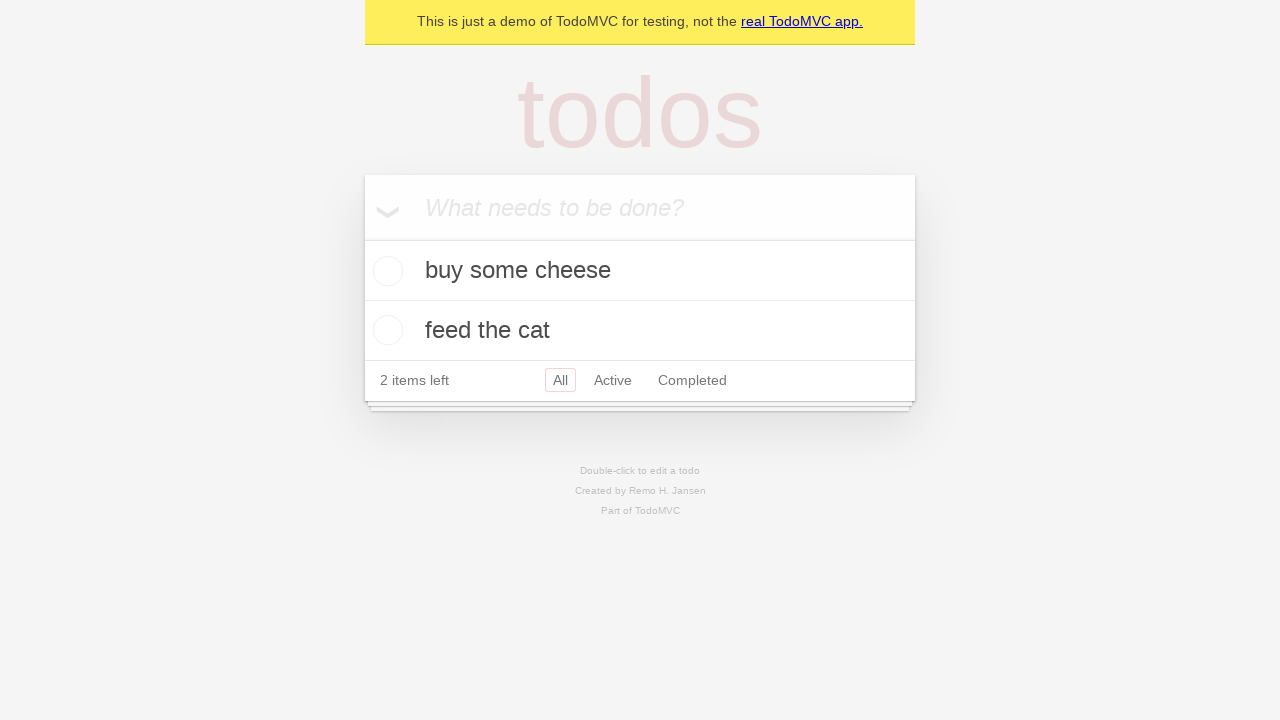

Filled todo input with 'book a doctors appointment' on internal:attr=[placeholder="What needs to be done?"i]
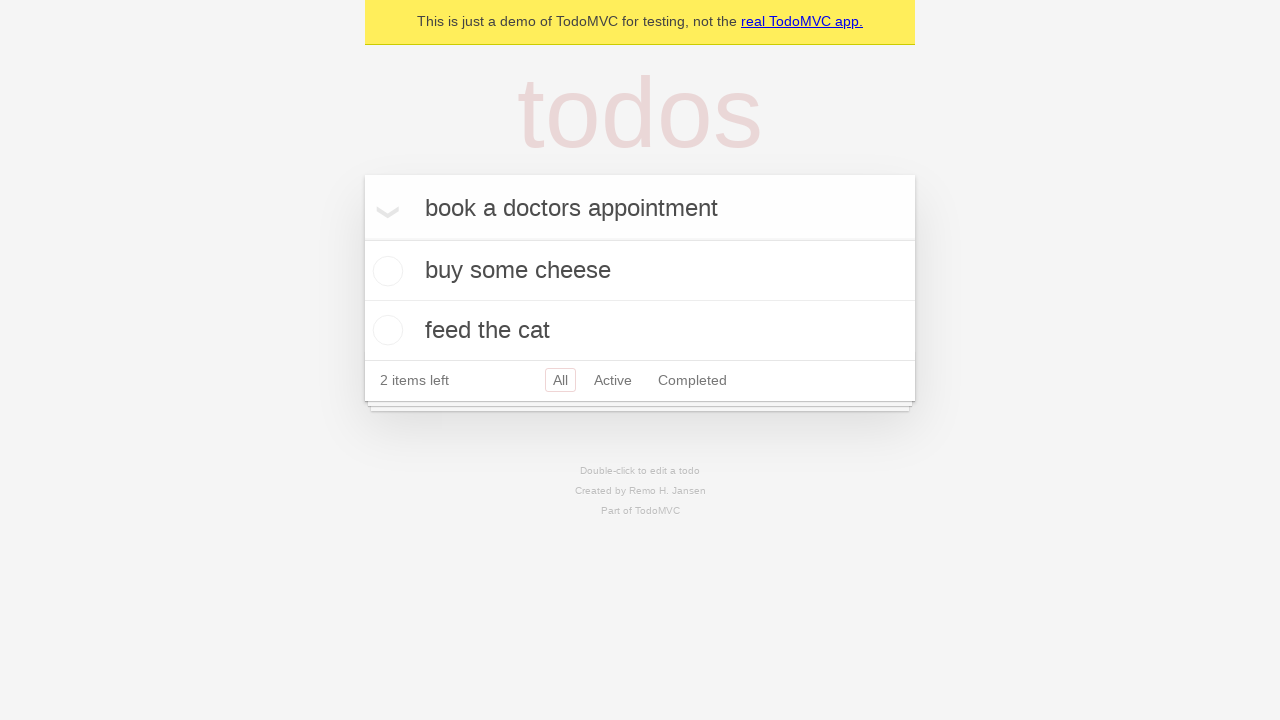

Pressed Enter to add third todo on internal:attr=[placeholder="What needs to be done?"i]
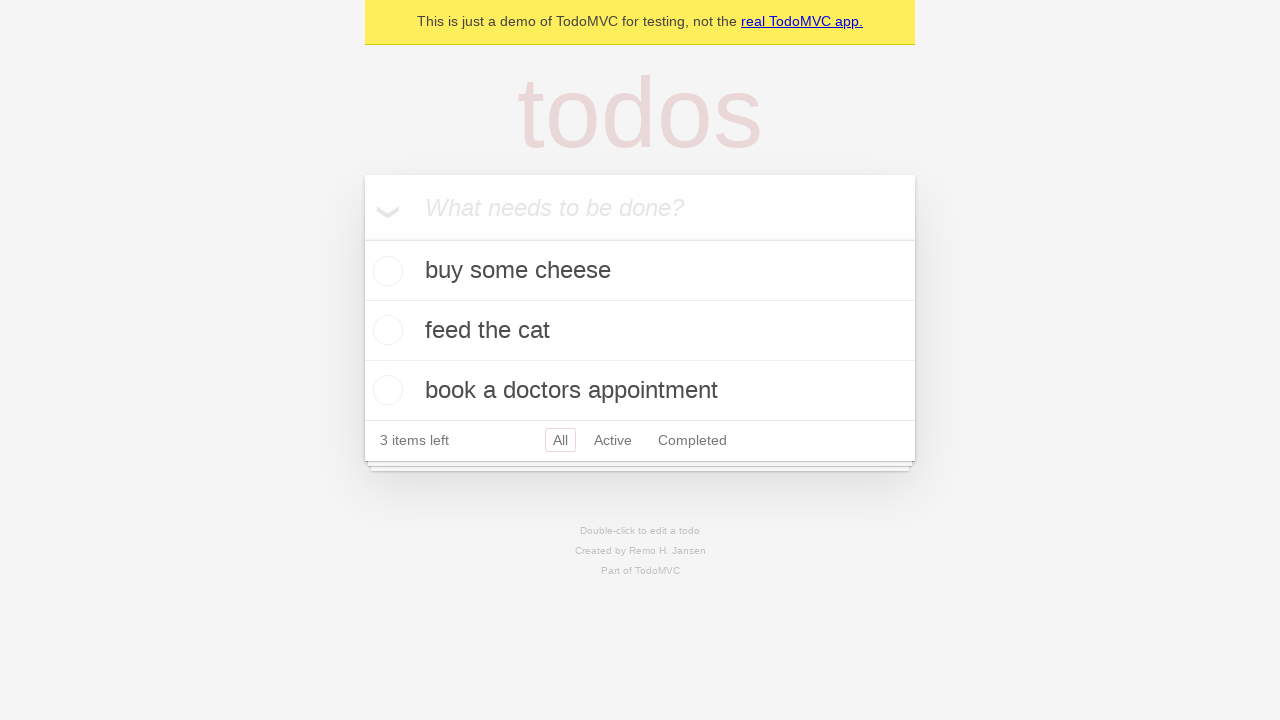

Checked 'Mark all as complete' toggle to complete all todos at (362, 238) on internal:label="Mark all as complete"i
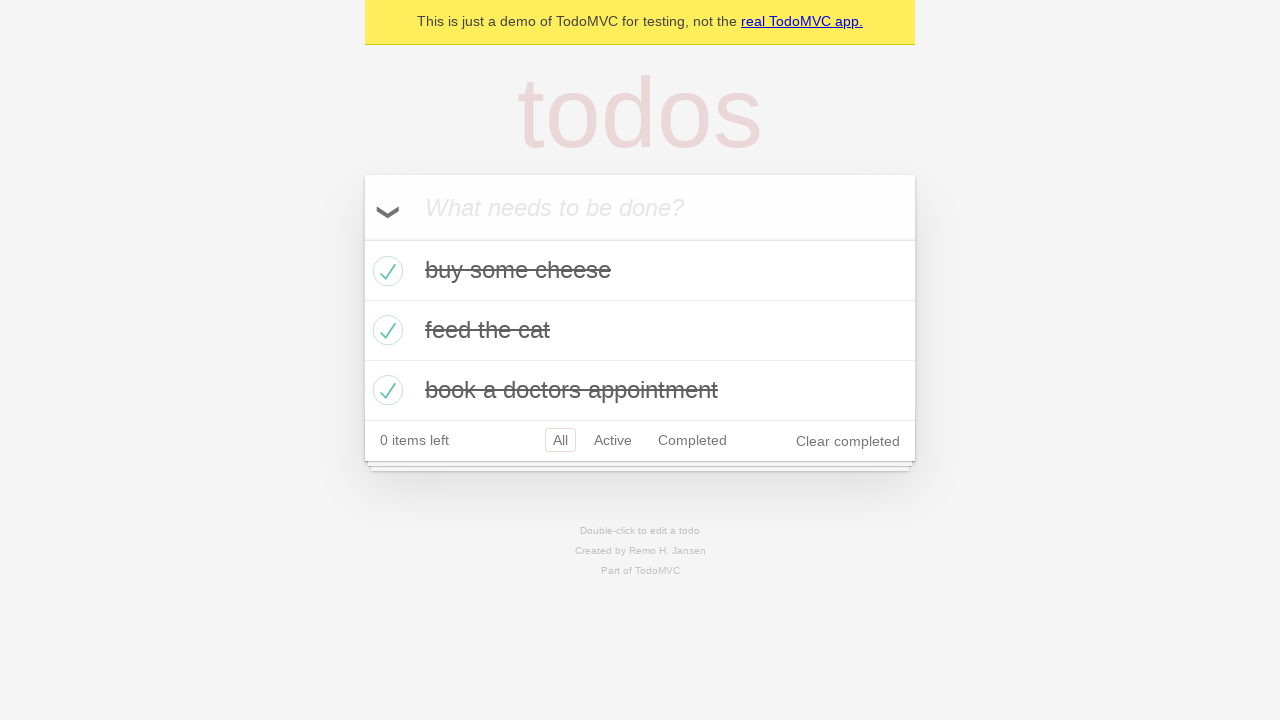

Unchecked 'Mark all as complete' toggle to clear complete state of all todos at (362, 238) on internal:label="Mark all as complete"i
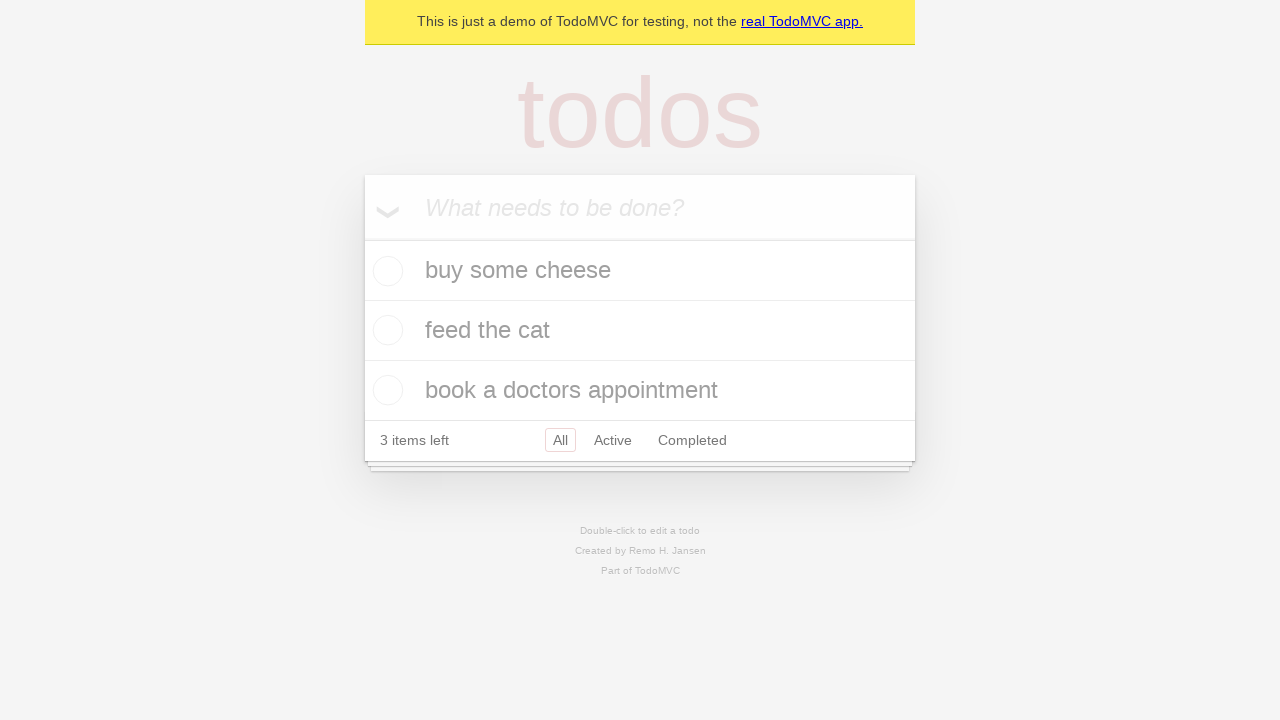

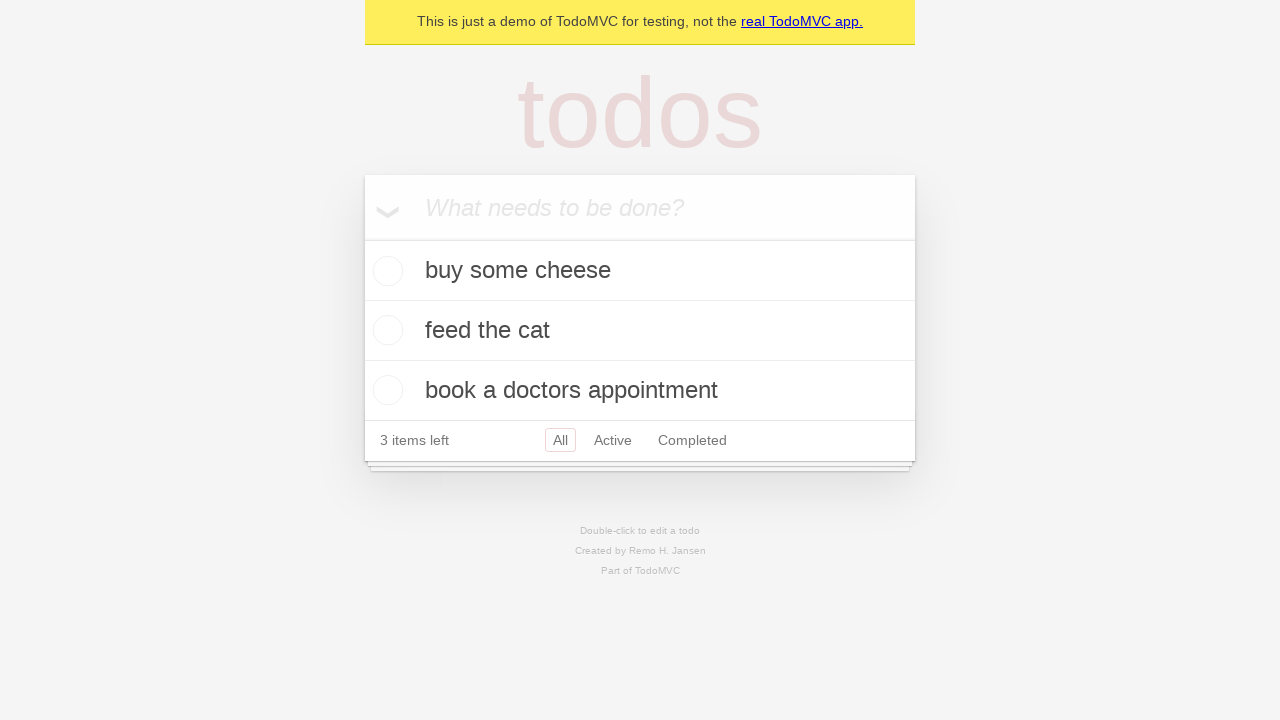